Tests interaction with shadow DOM elements by locating and filling a username input field within a shadow root

Starting URL: https://demoapps.qspiders.com/ui/shadow?sublist=0

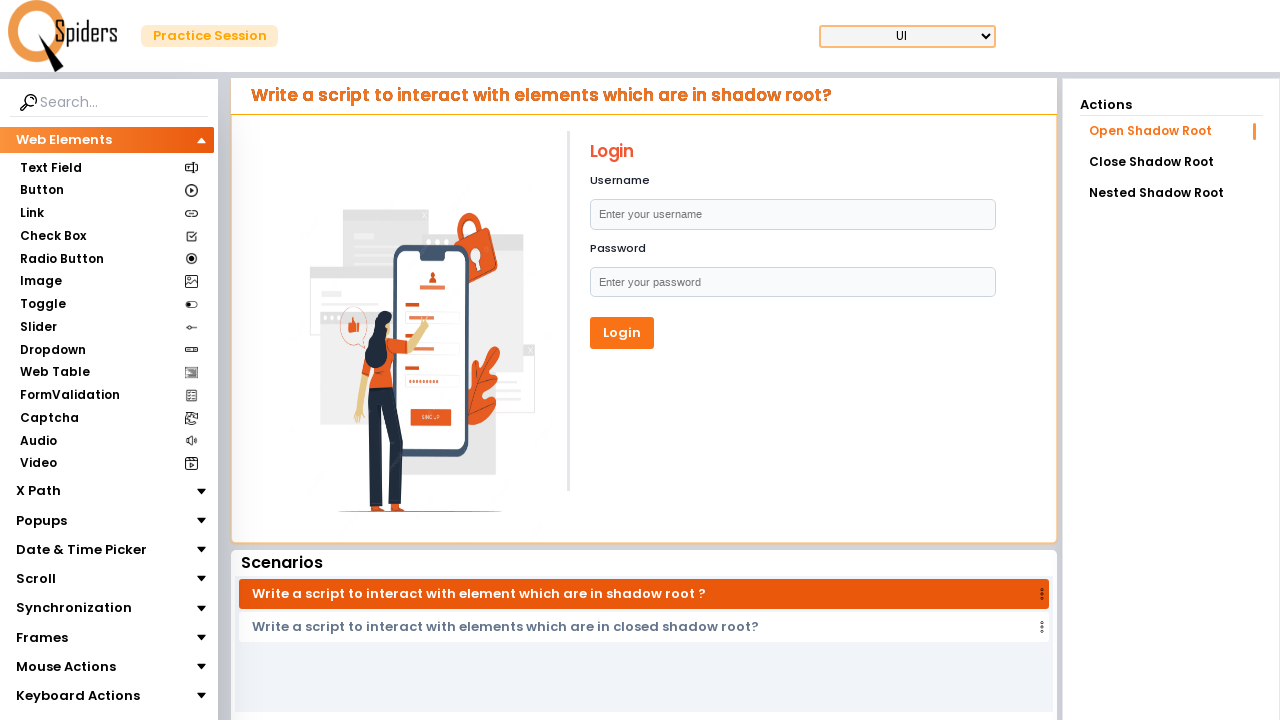

Navigated to shadow DOM test page
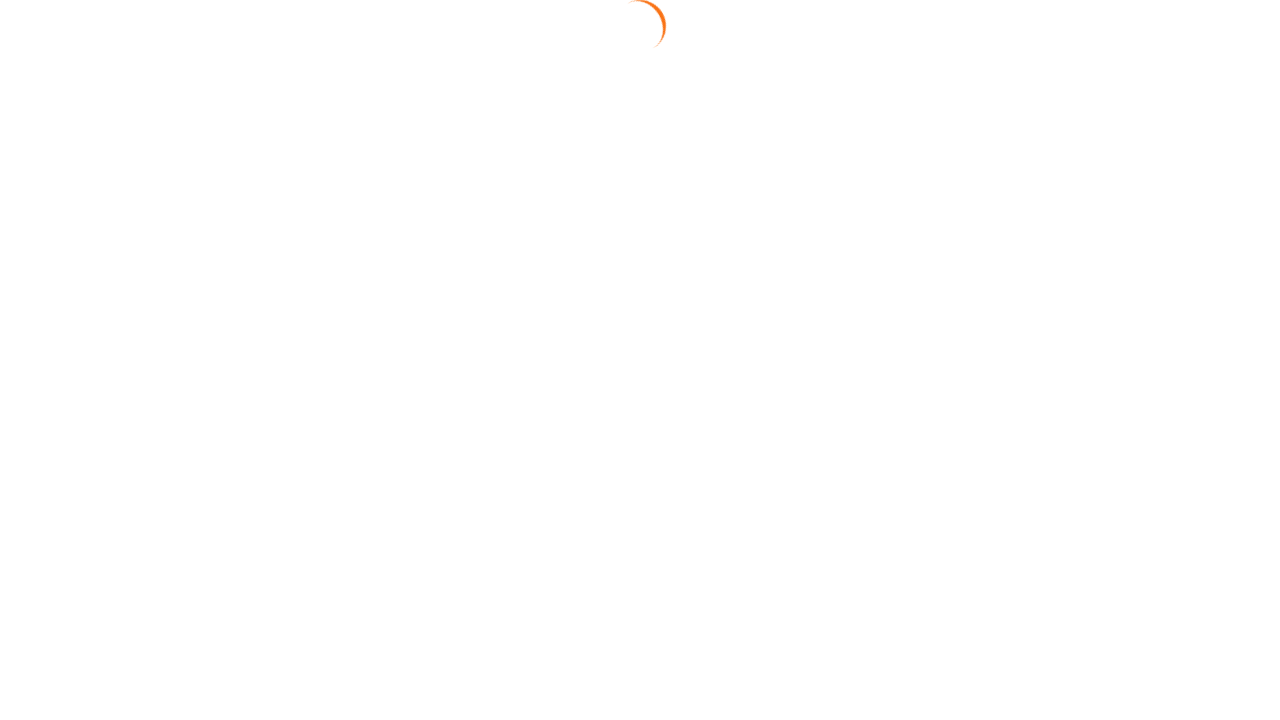

Located the shadow host element
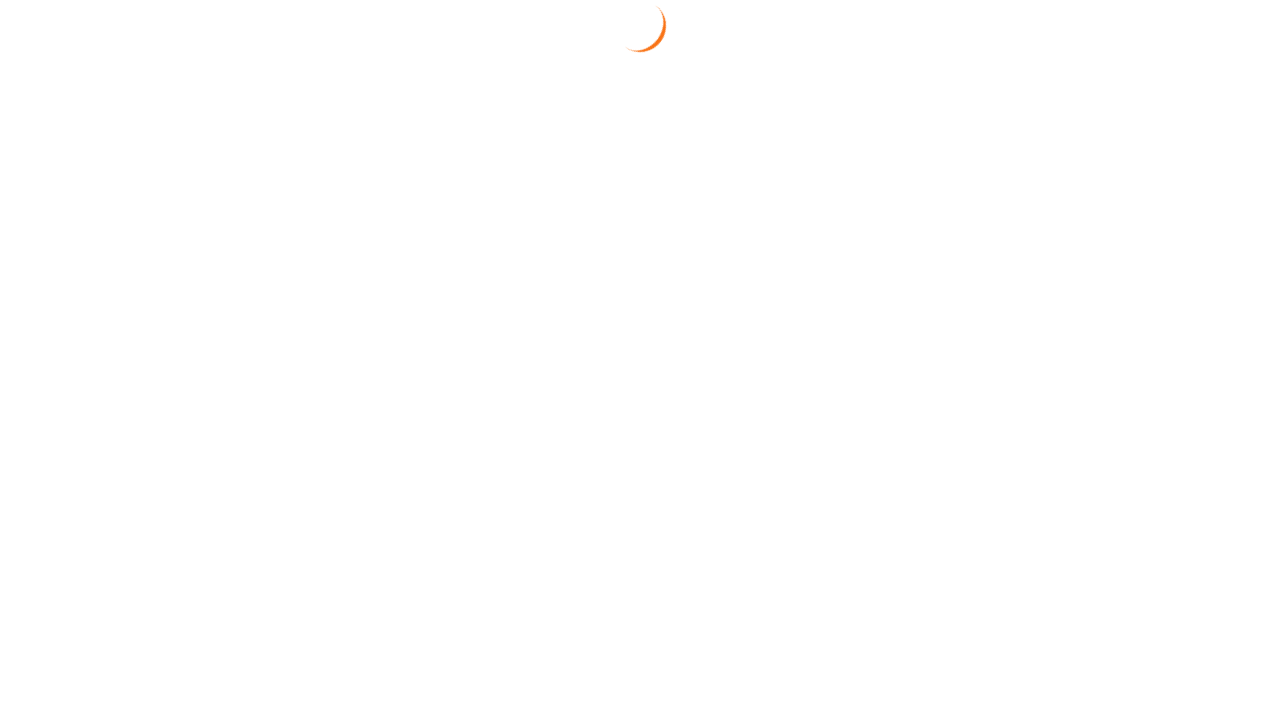

Filled username input field within shadow root with 'Sanjana@gmail.com' on xpath=(//div[@class='my-3'])[1] >> css=input[placeholder='Enter your username']
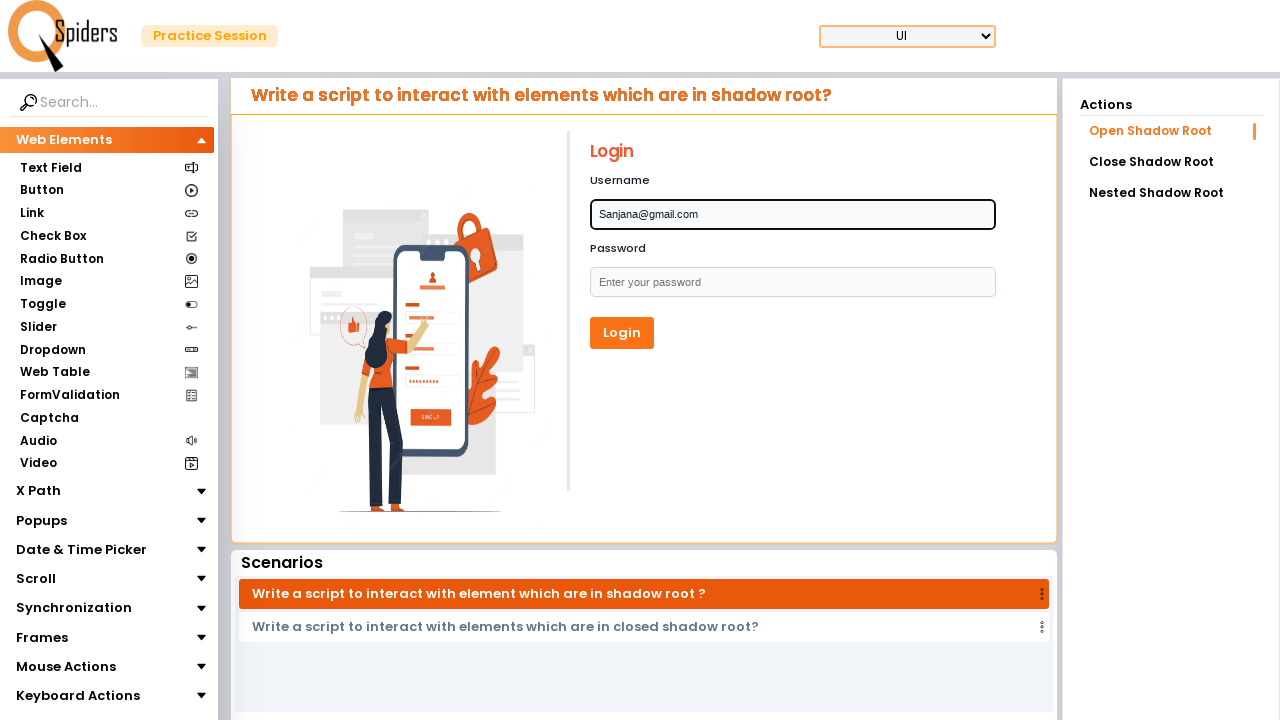

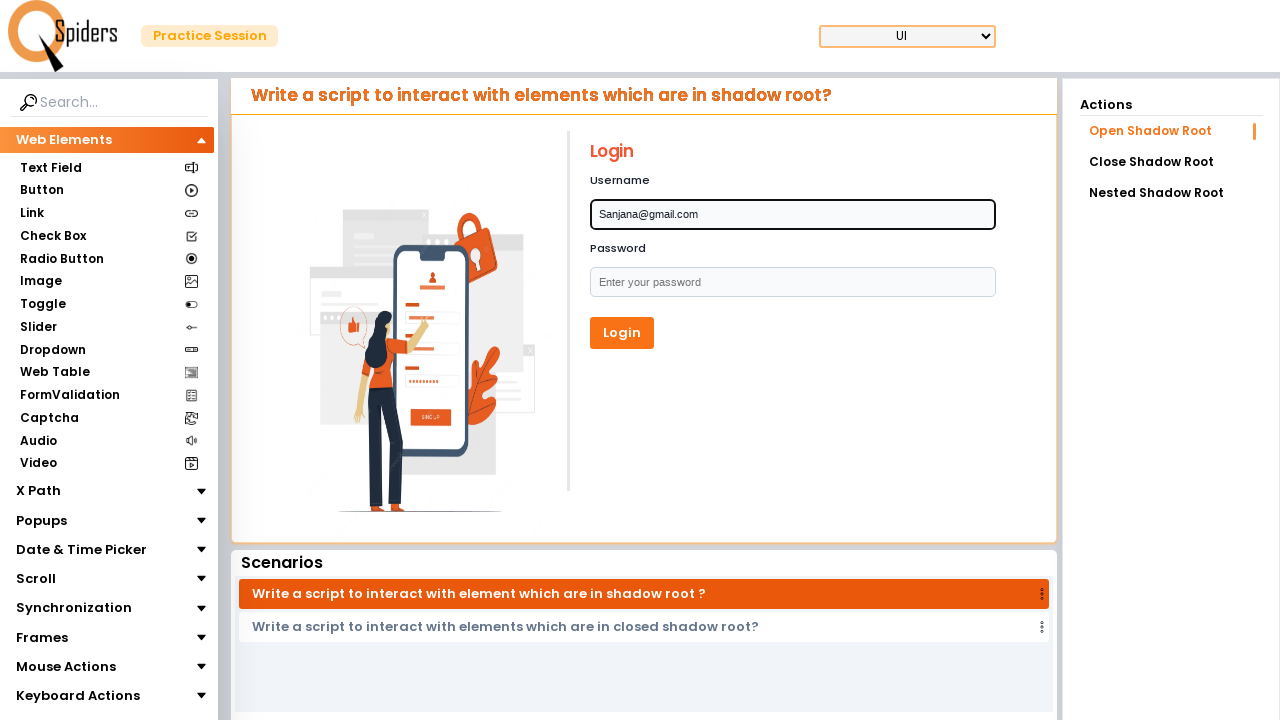